Tests right-click functionality on a button and verifies the resulting message

Starting URL: https://demoqa.com/buttons

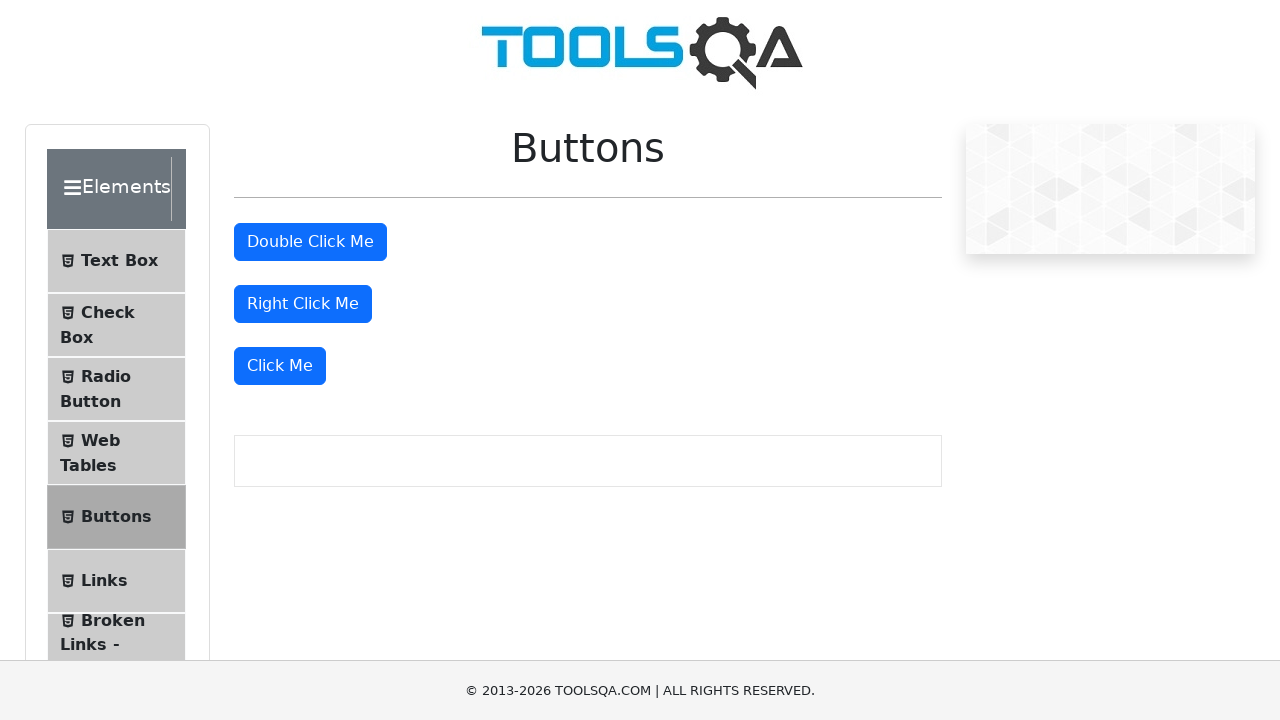

Right-clicked the right-click button at (303, 304) on #rightClickBtn
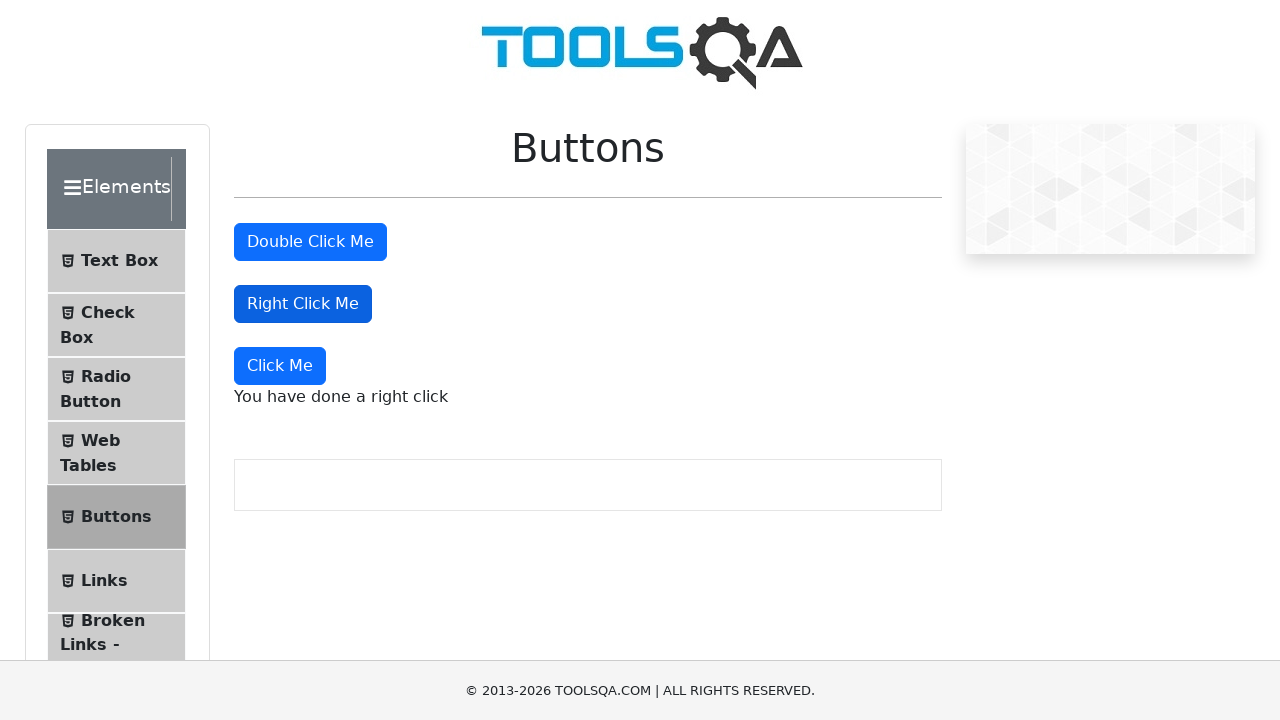

Right-click message element appeared
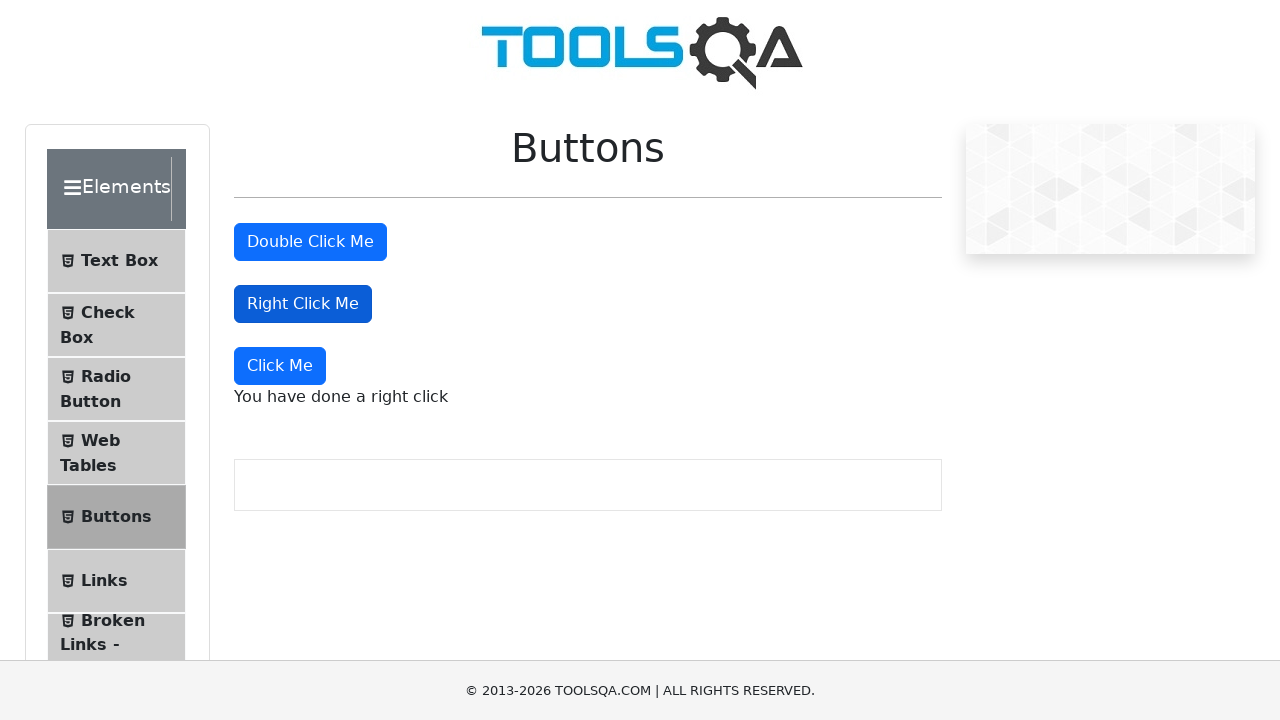

Retrieved right-click message text
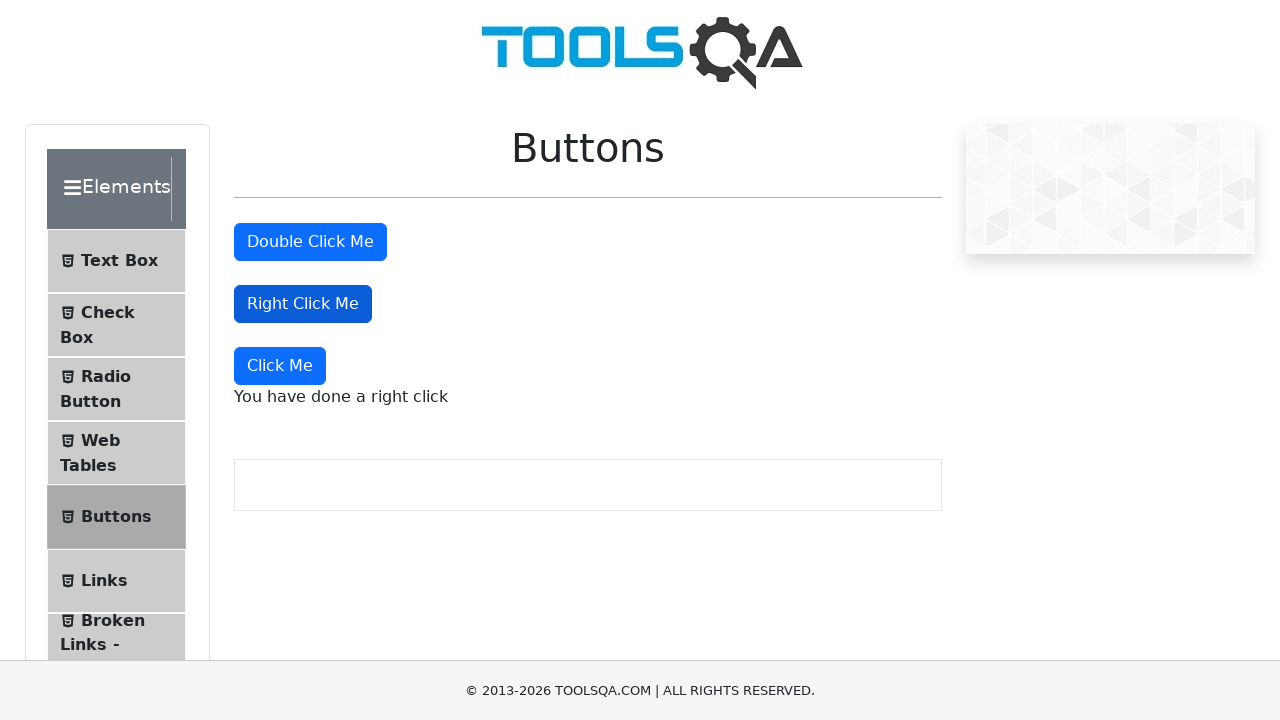

Verified that message contains 'You have done a right click'
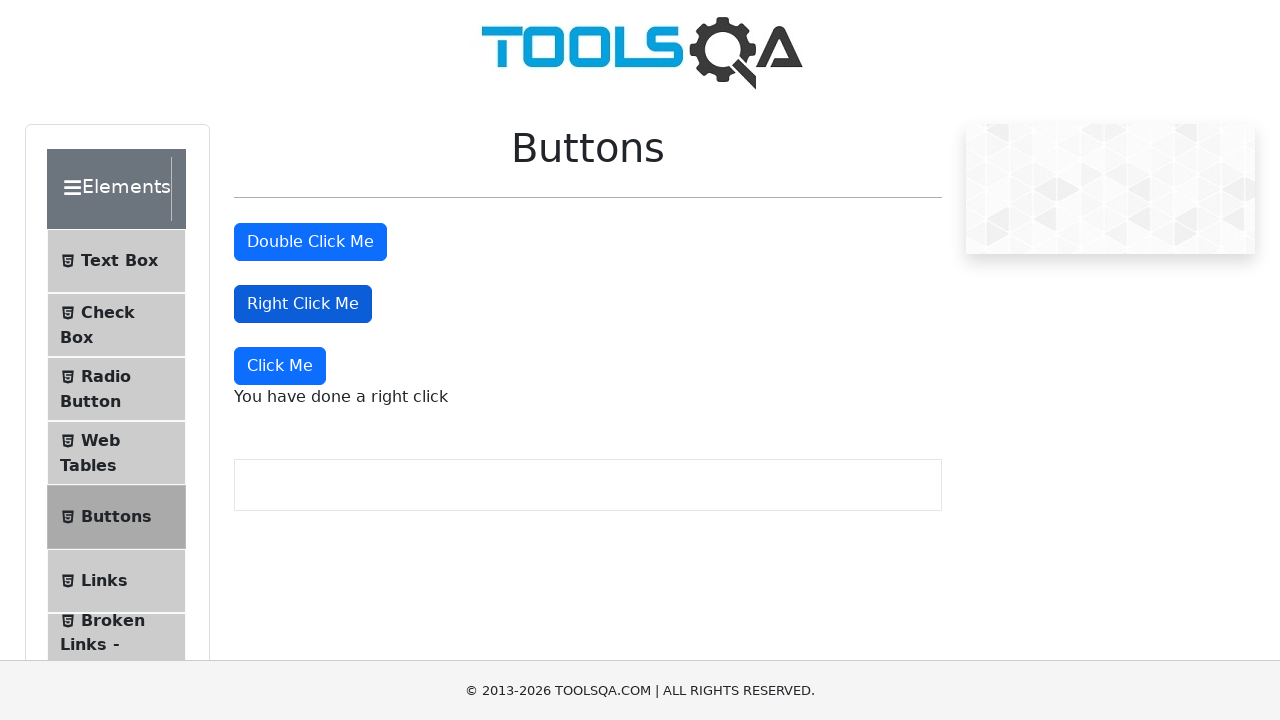

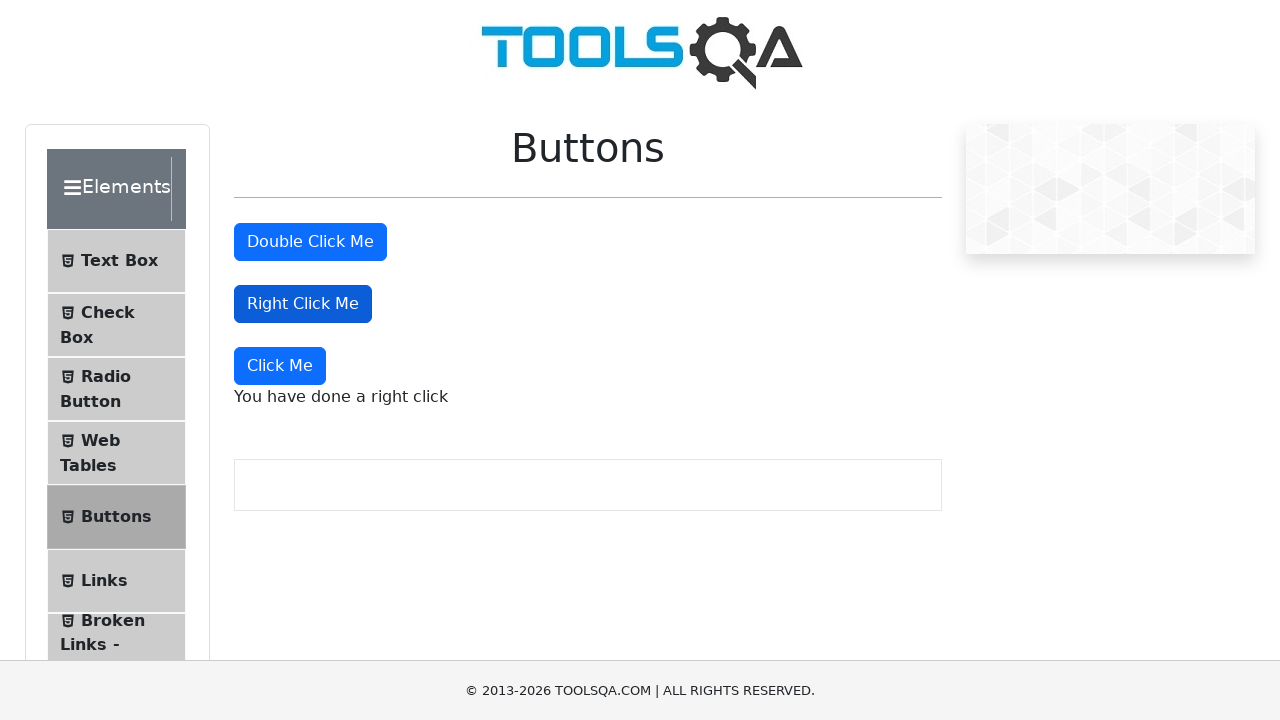